Tests explicit wait functionality by waiting for a price element to show $100, then clicking a book button, solving a math problem using a value from the page, submitting the answer, and handling the resulting alert.

Starting URL: http://suninjuly.github.io/explicit_wait2.html

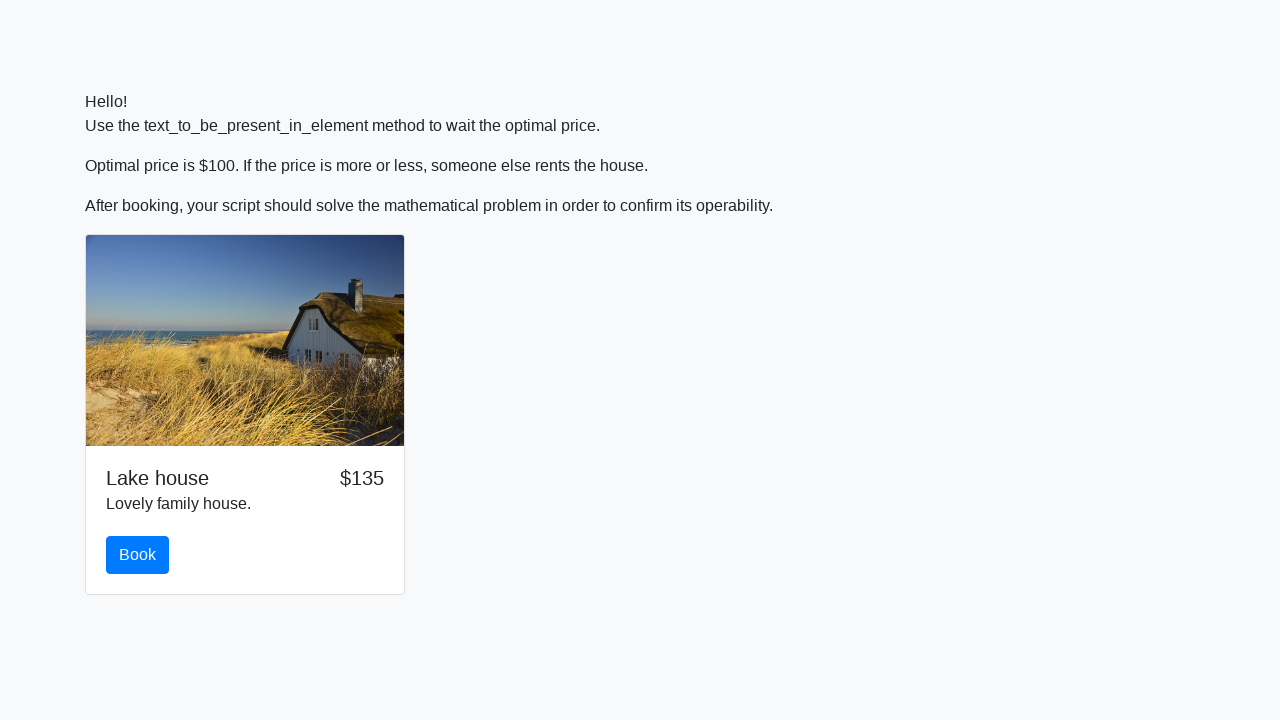

Waited for price element to display $100
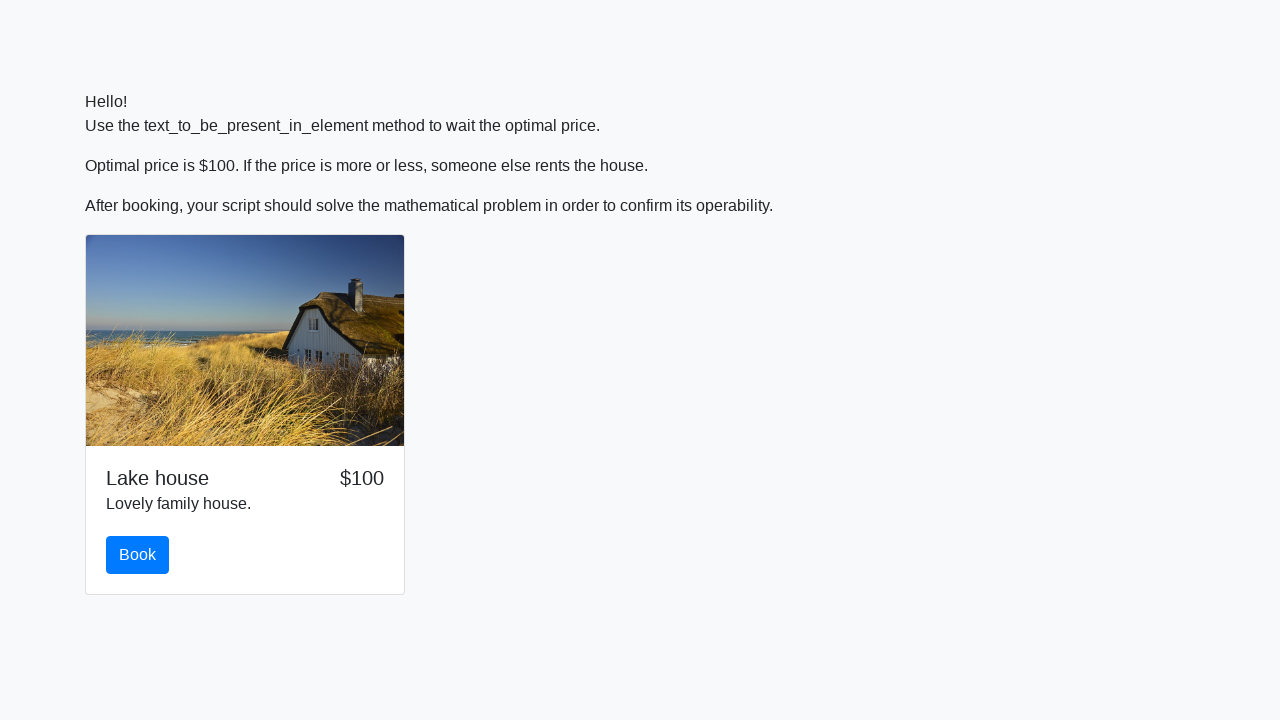

Clicked the Book button at (138, 555) on #book
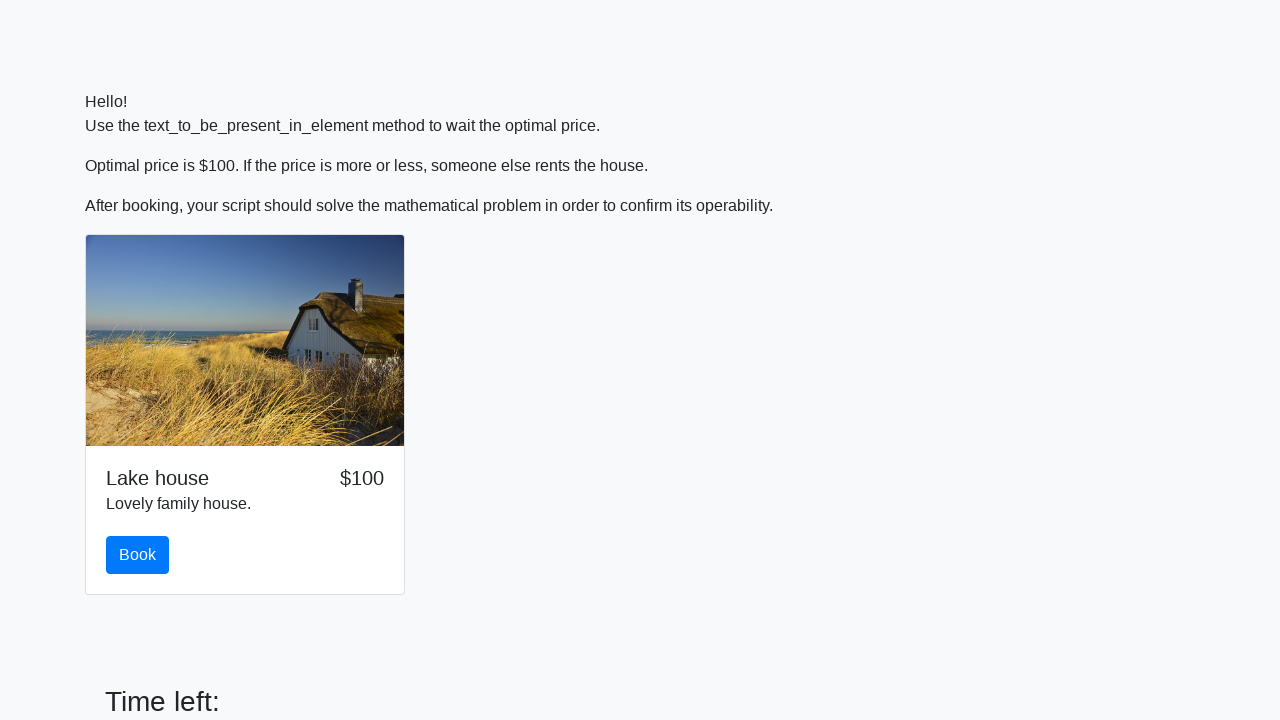

Retrieved x value from page: 211
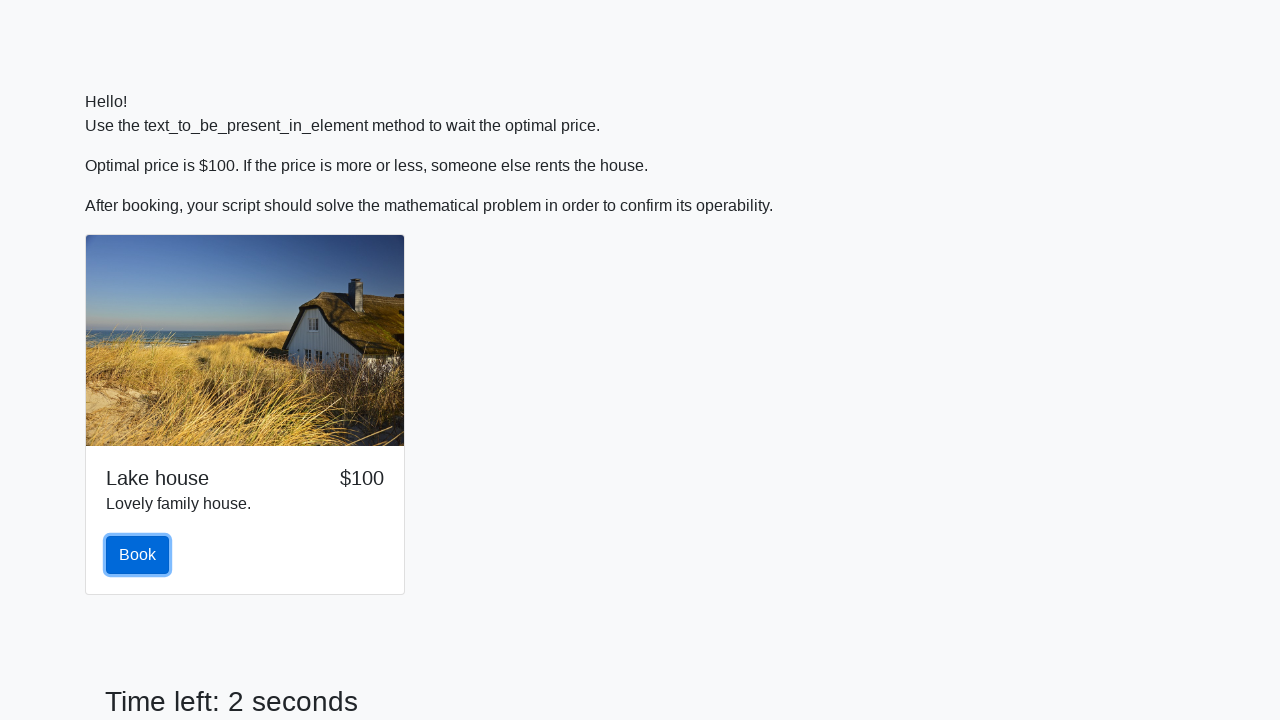

Calculated answer using math formula: 1.7736929558685062
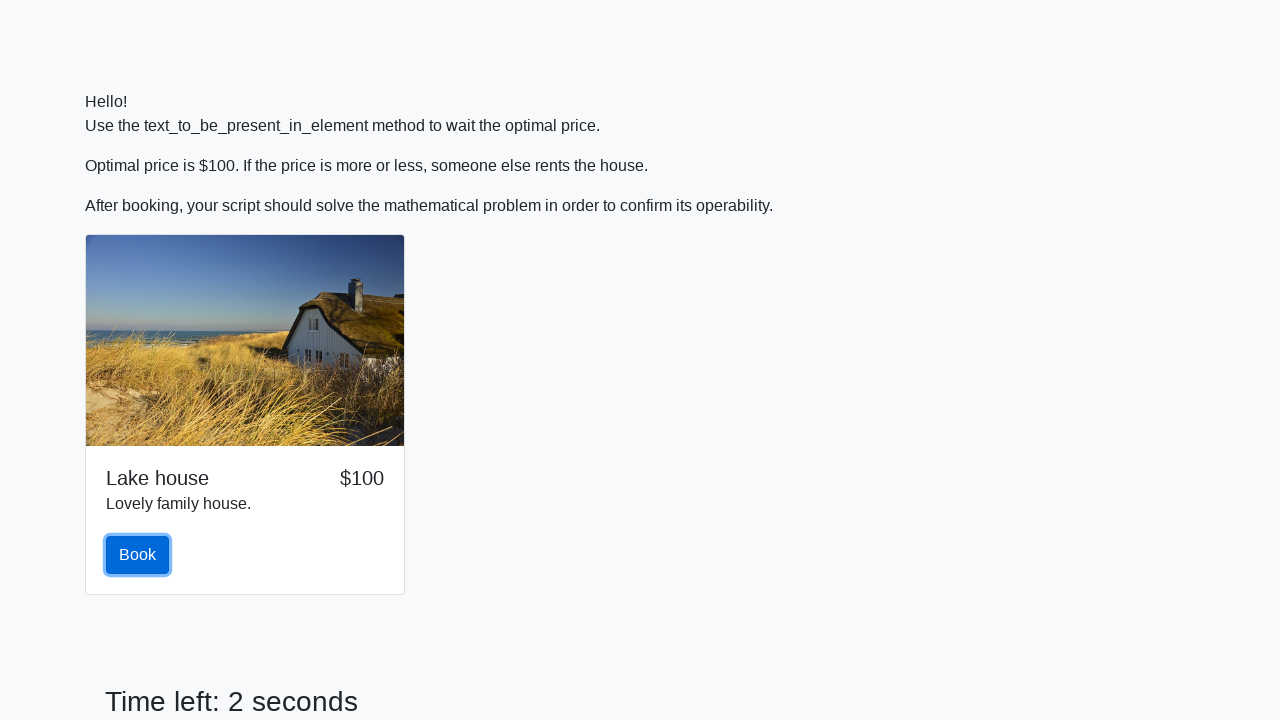

Filled answer field with calculated value: 1.7736929558685062 on #answer
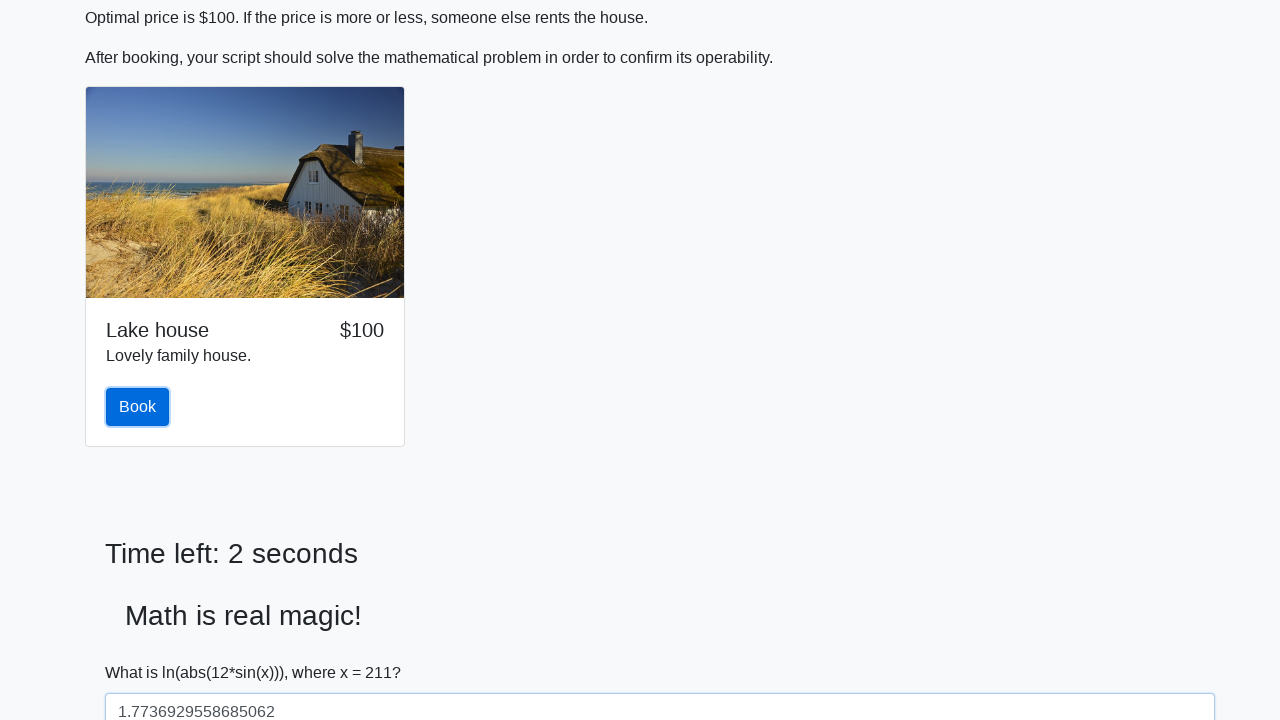

Clicked the Submit button at (143, 651) on #solve
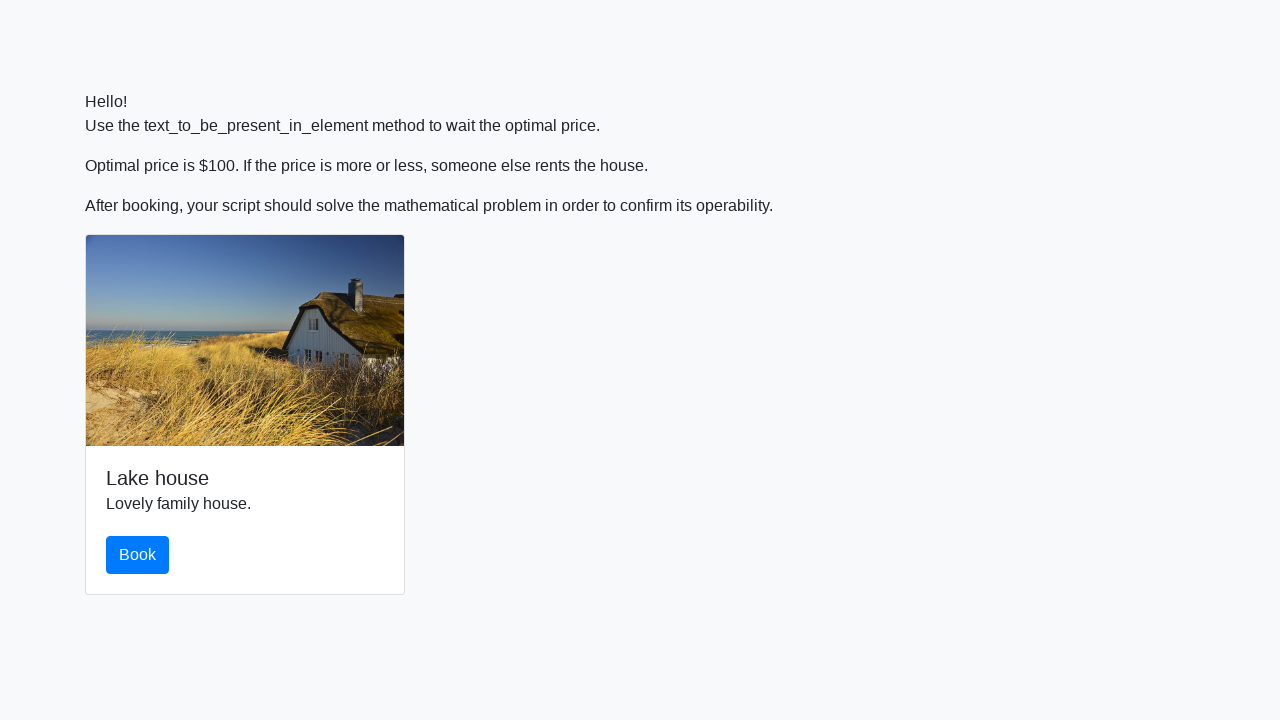

Set up dialog handler to accept alerts
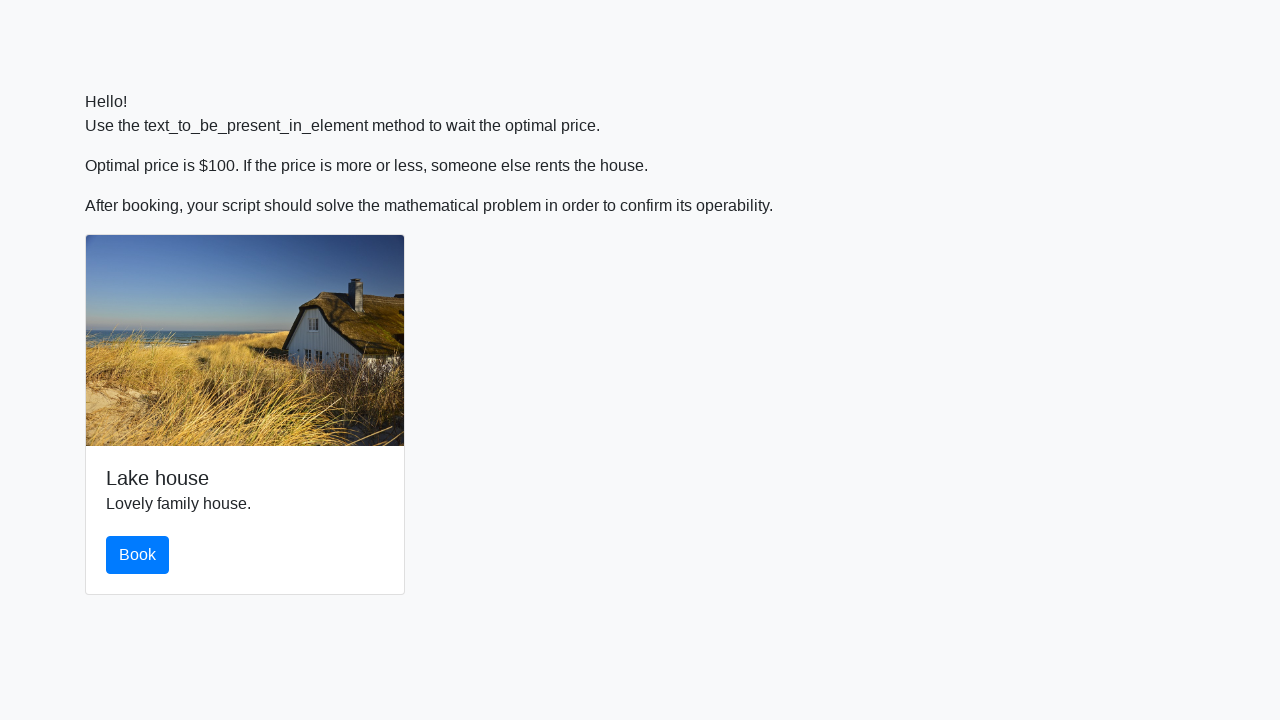

Waited for 1000ms after alert handling
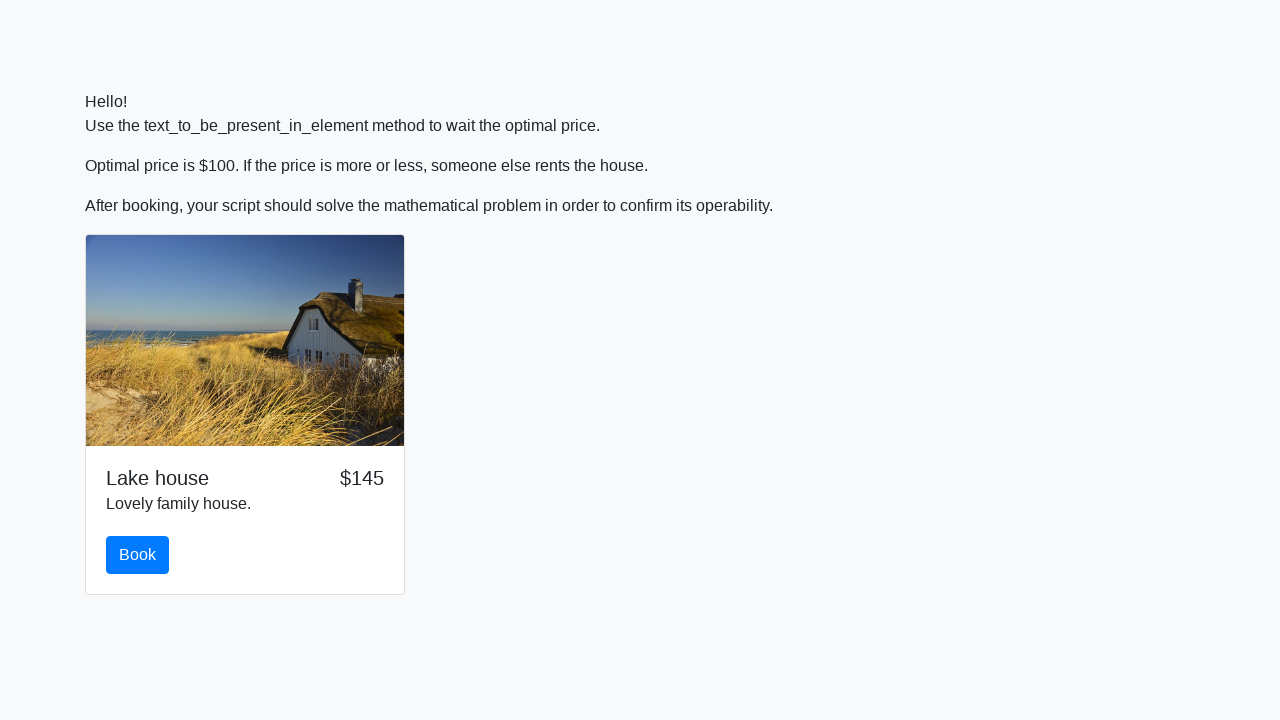

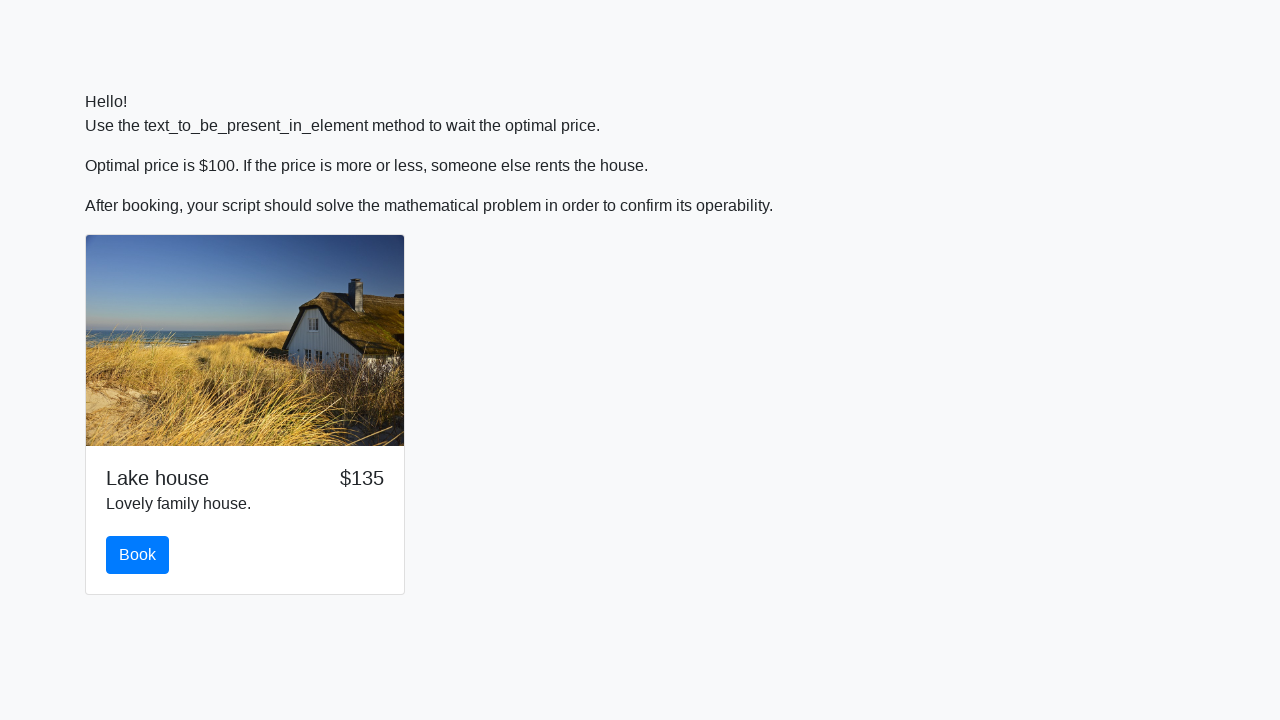